Tests checkbox functionality on an HTML forms page by locating all checkboxes within a specific block and clicking each one that is not already selected

Starting URL: http://echoecho.com/htmlforms09.htm

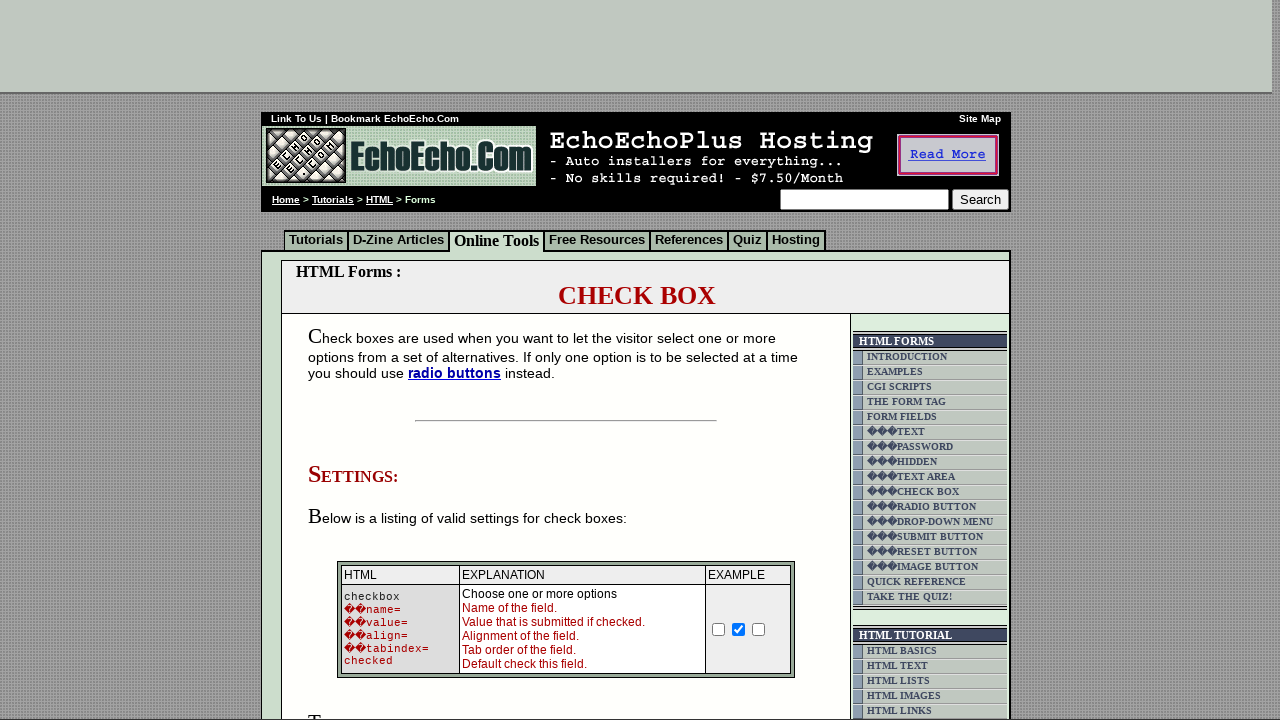

Waited for checkboxes to load in form table
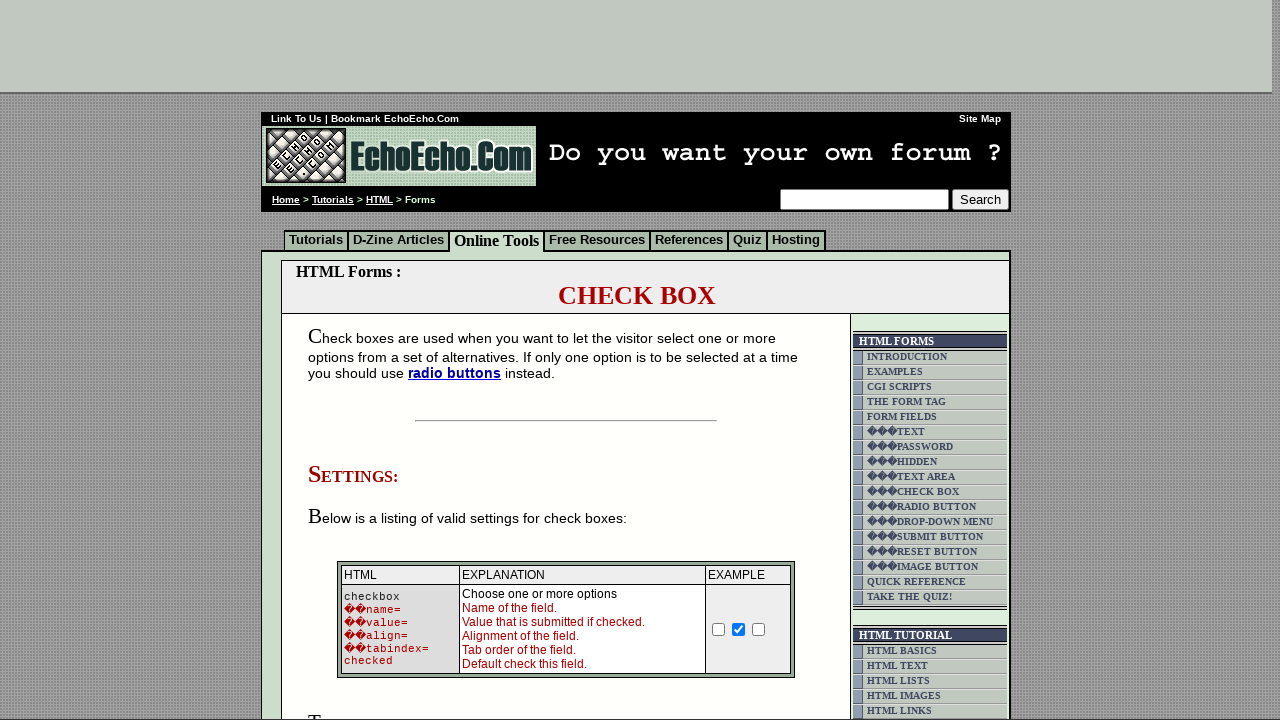

Located all checkboxes within the form table
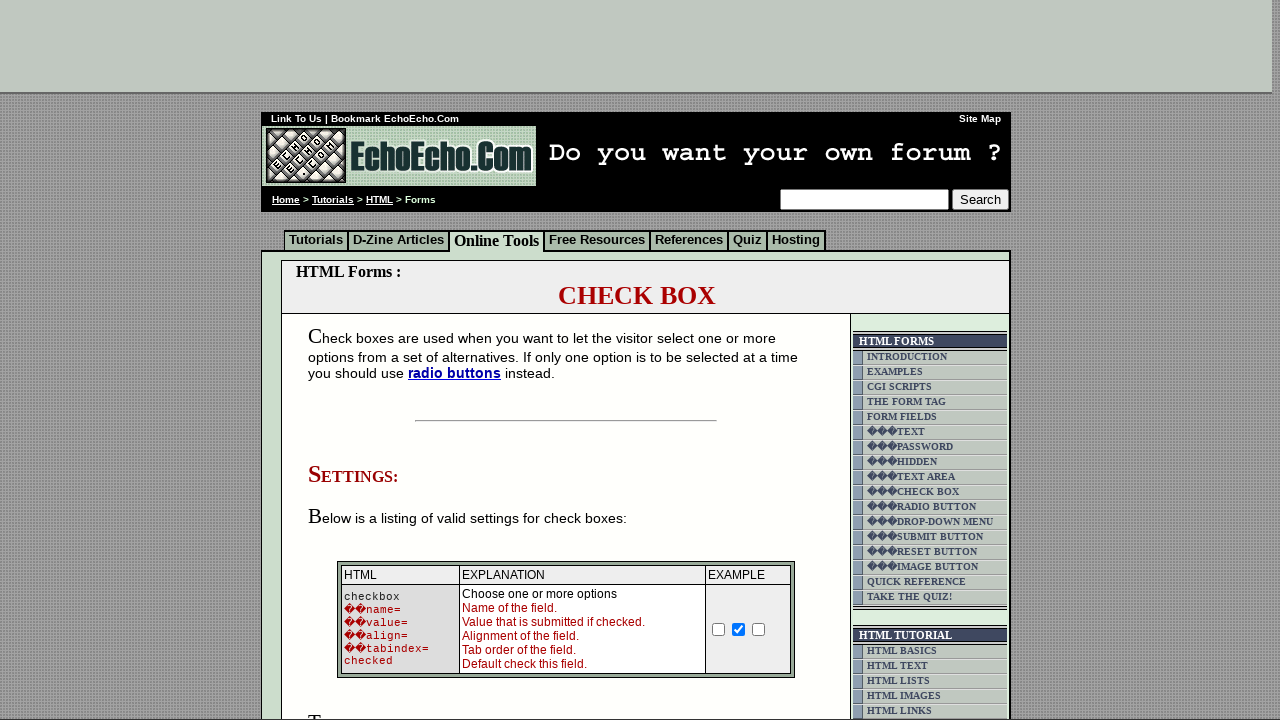

Clicked unchecked checkbox to select it at (719, 629) on form table input[type='checkbox'] >> nth=0
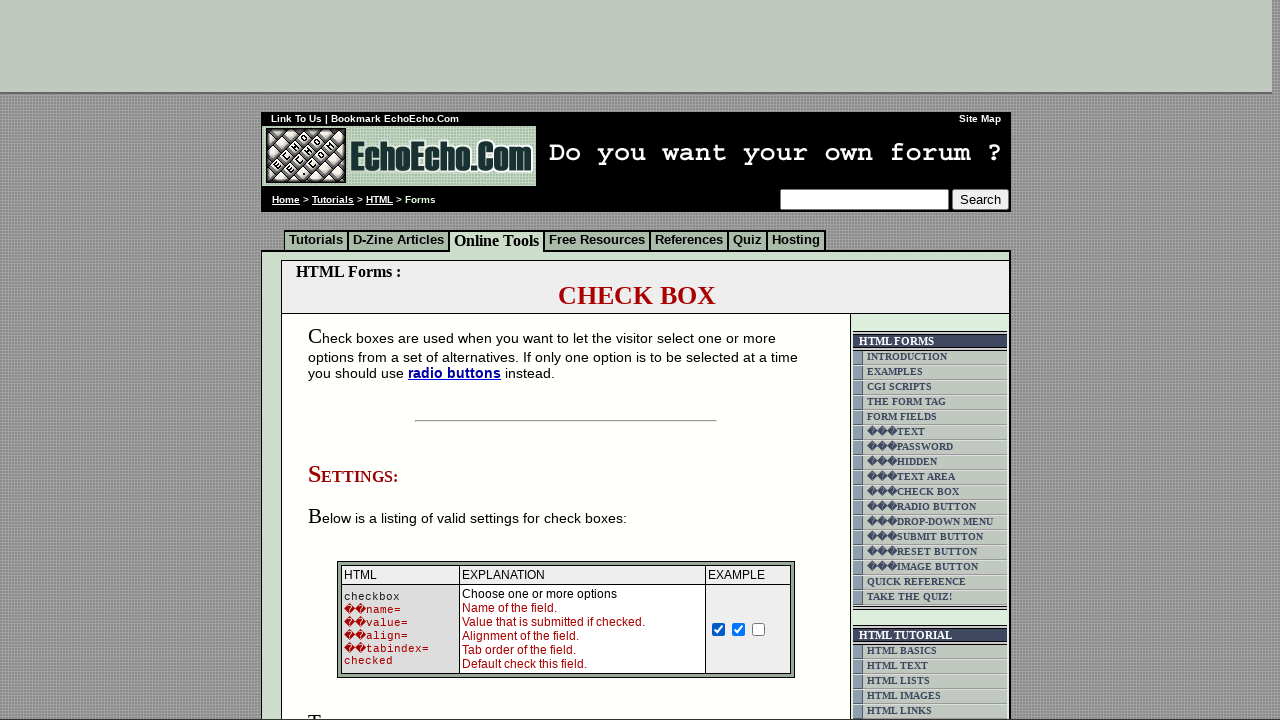

Clicked unchecked checkbox to select it at (759, 629) on form table input[type='checkbox'] >> nth=2
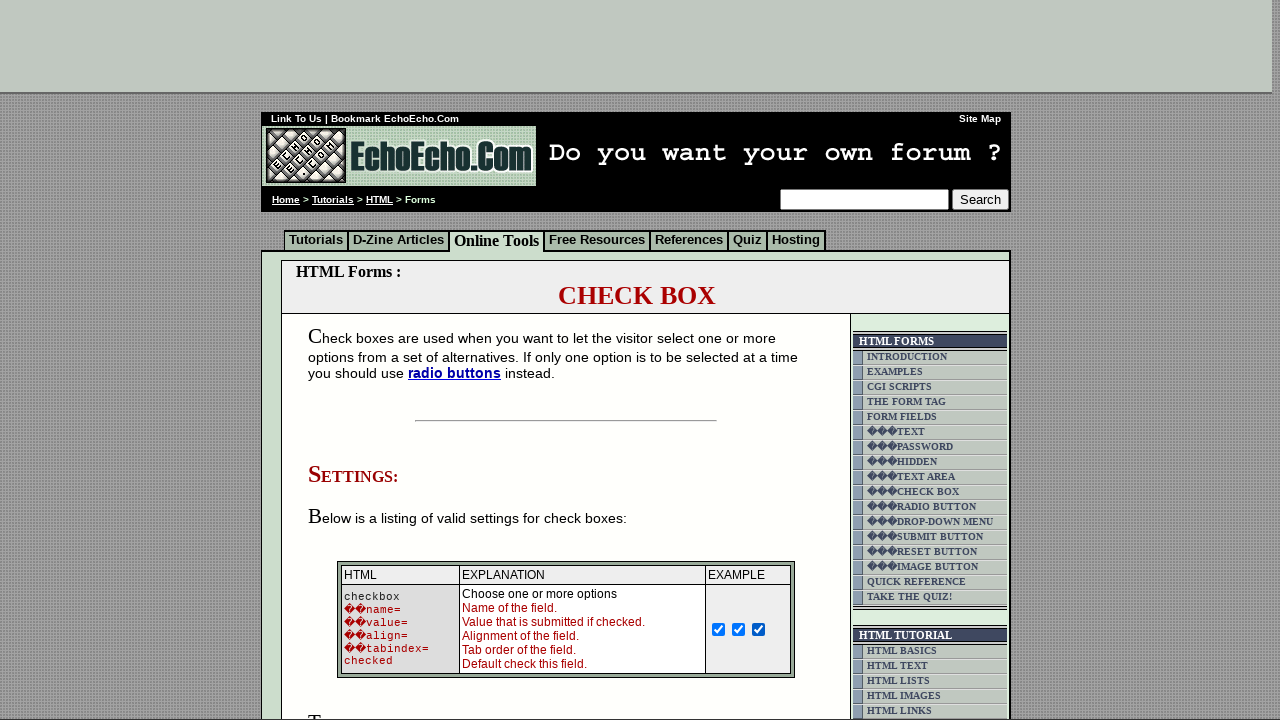

Clicked unchecked checkbox to select it at (354, 360) on form table input[type='checkbox'] >> nth=3
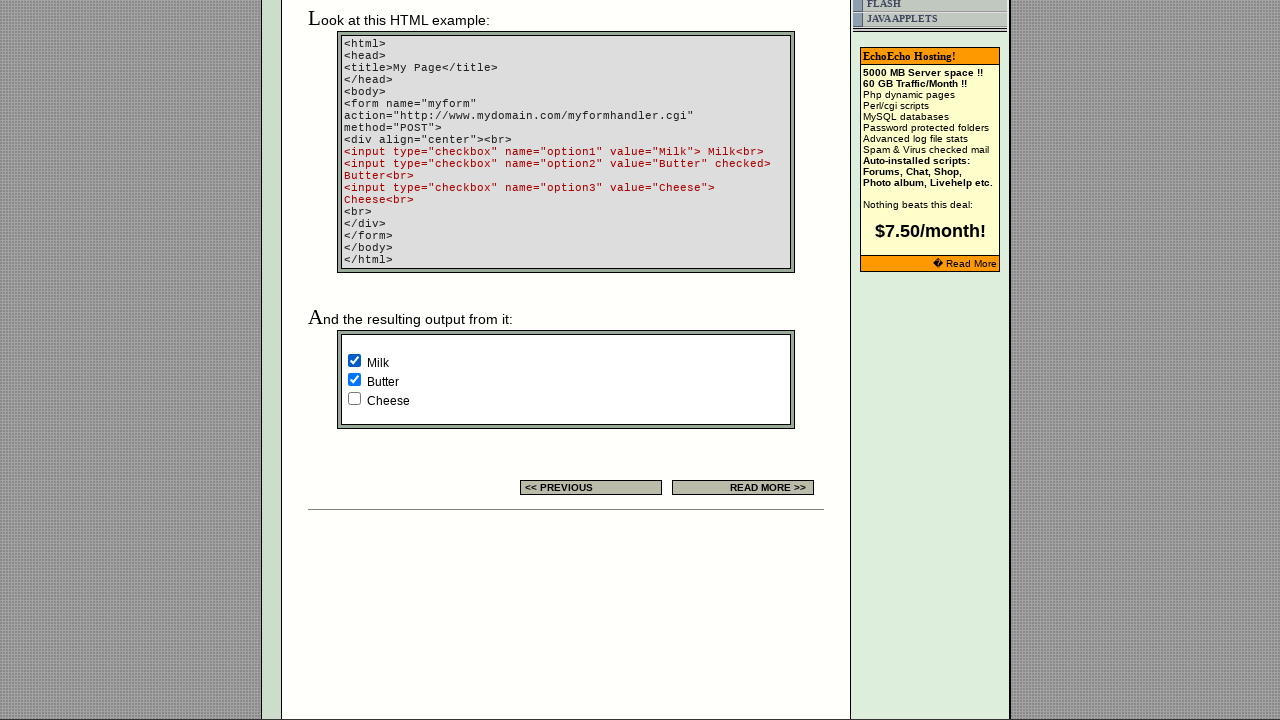

Clicked unchecked checkbox to select it at (354, 398) on form table input[type='checkbox'] >> nth=5
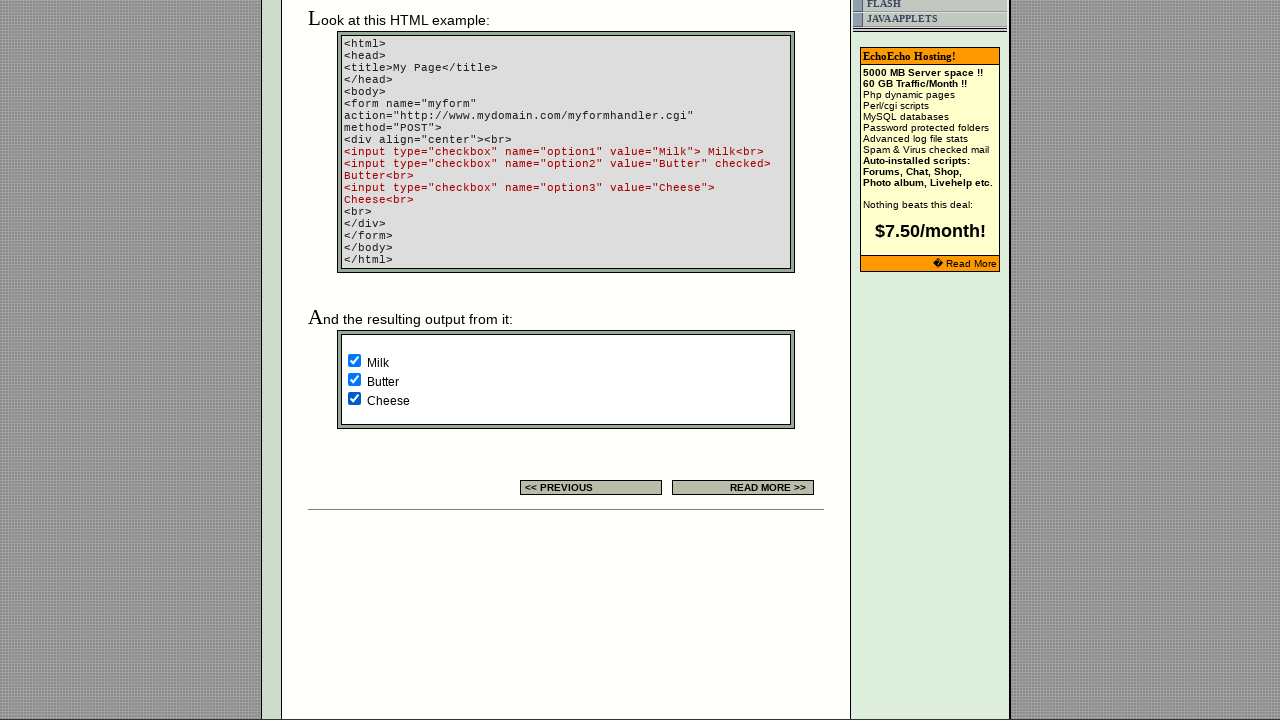

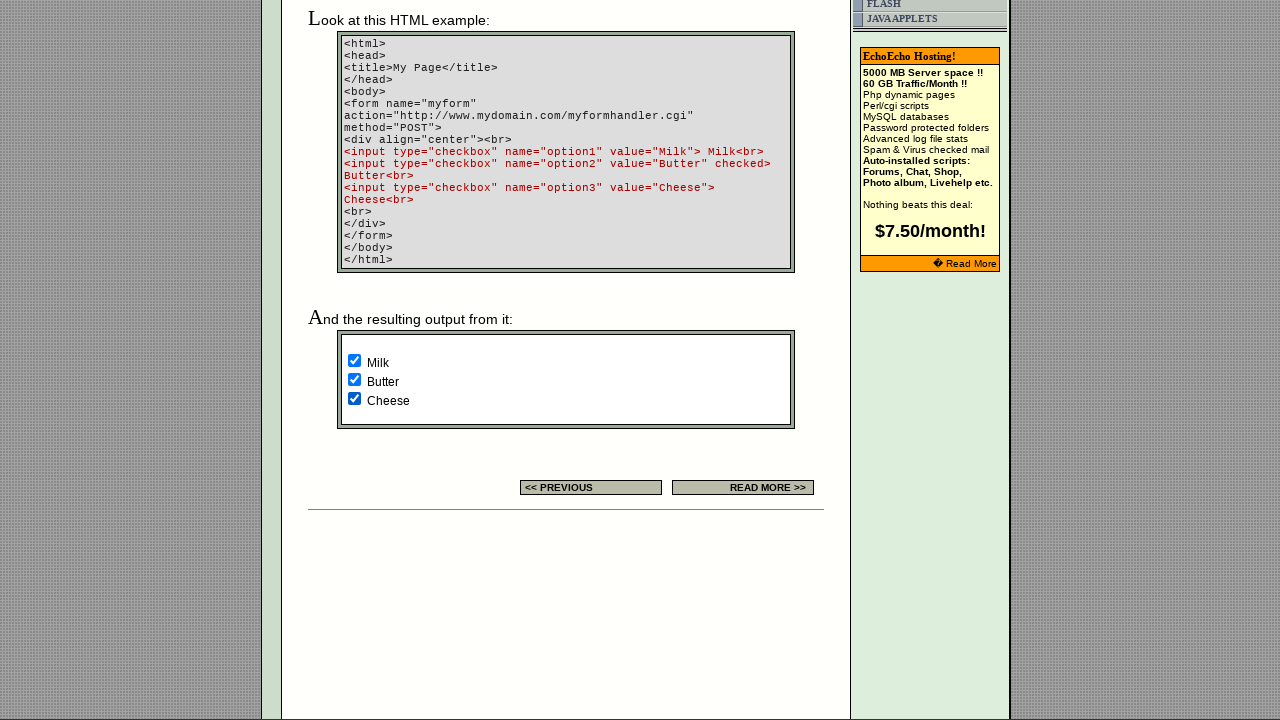